Tests selecting a radio button for education level (High School) and verifies it is selected

Starting URL: https://formy-project.herokuapp.com/form

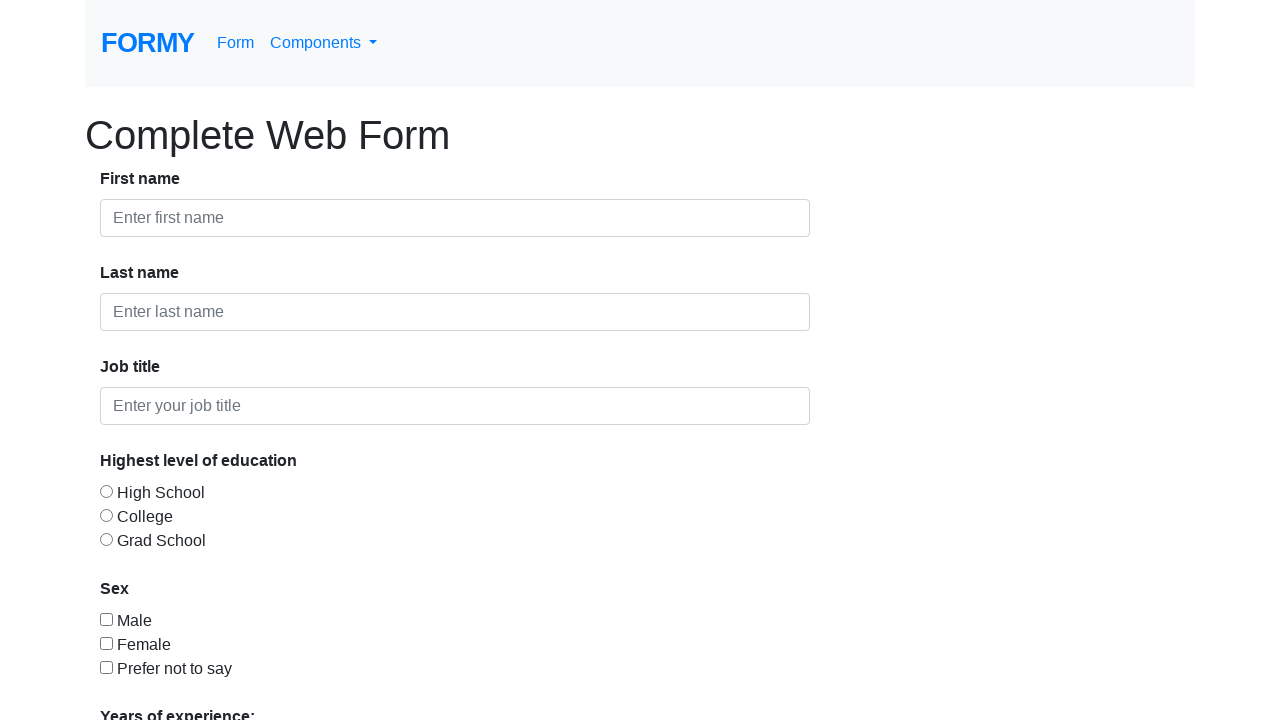

Clicked the High School radio button at (106, 515) on #radio-button-2
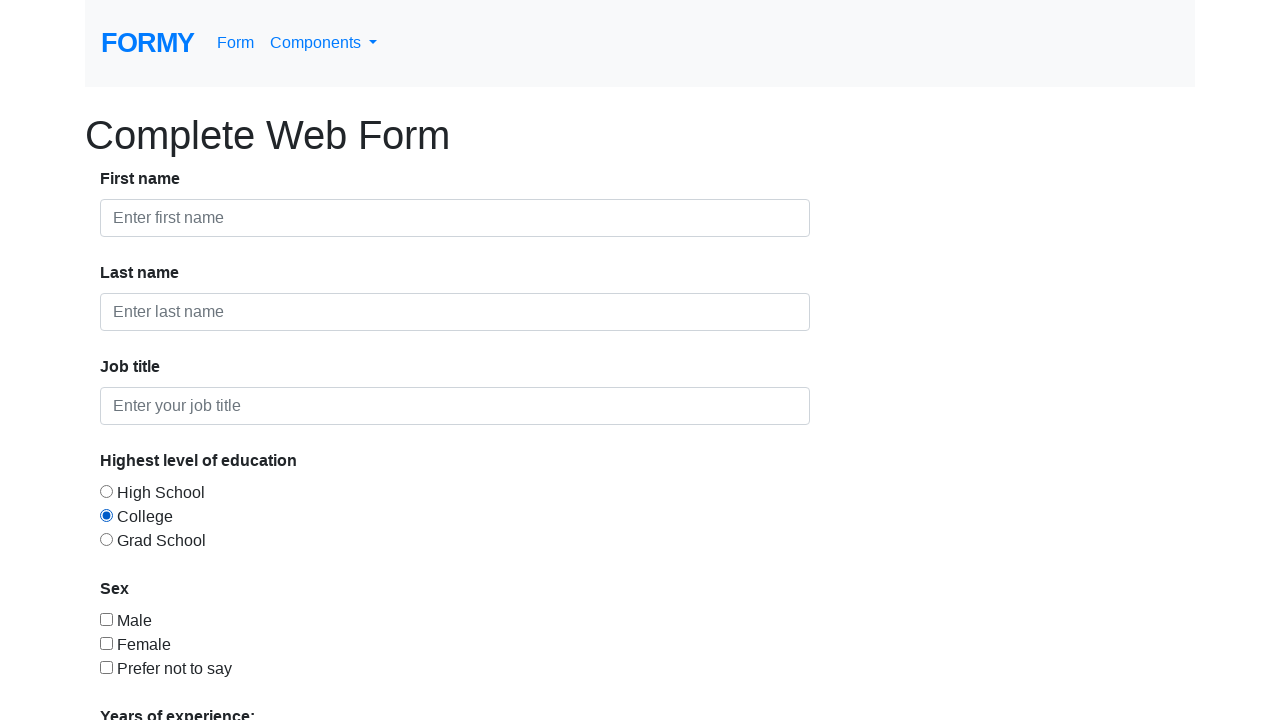

Verified that the High School radio button is selected
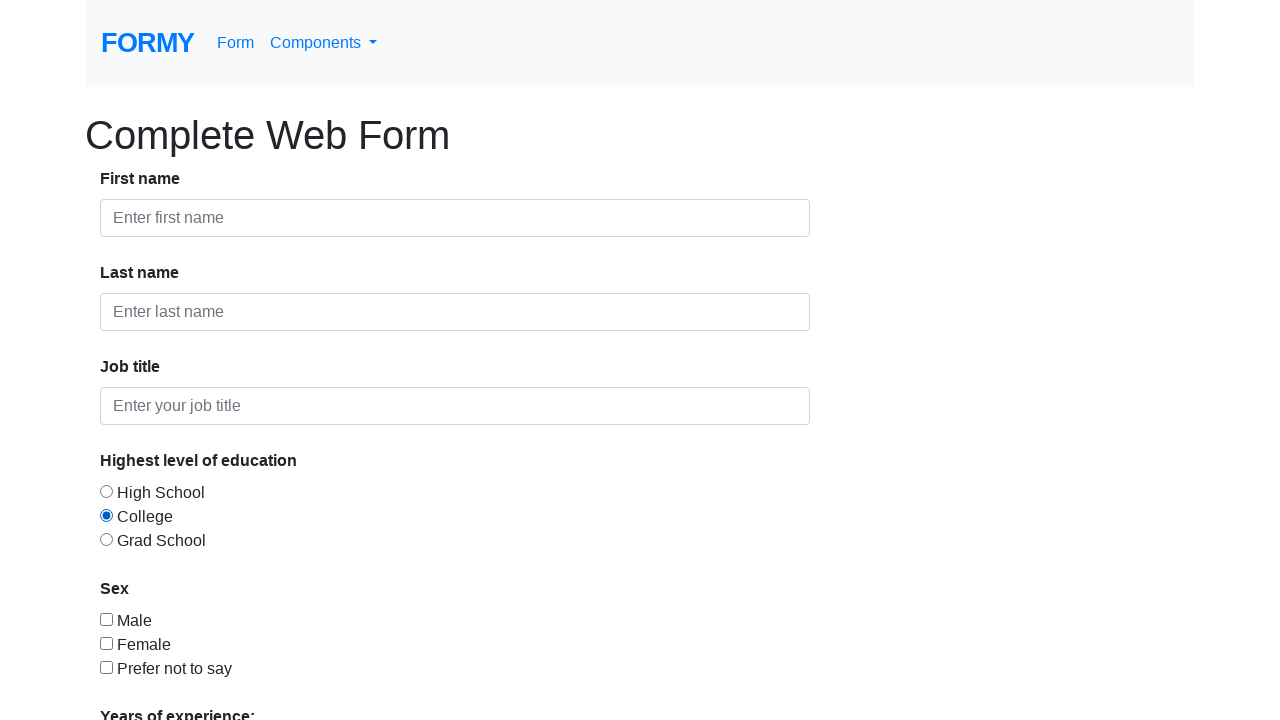

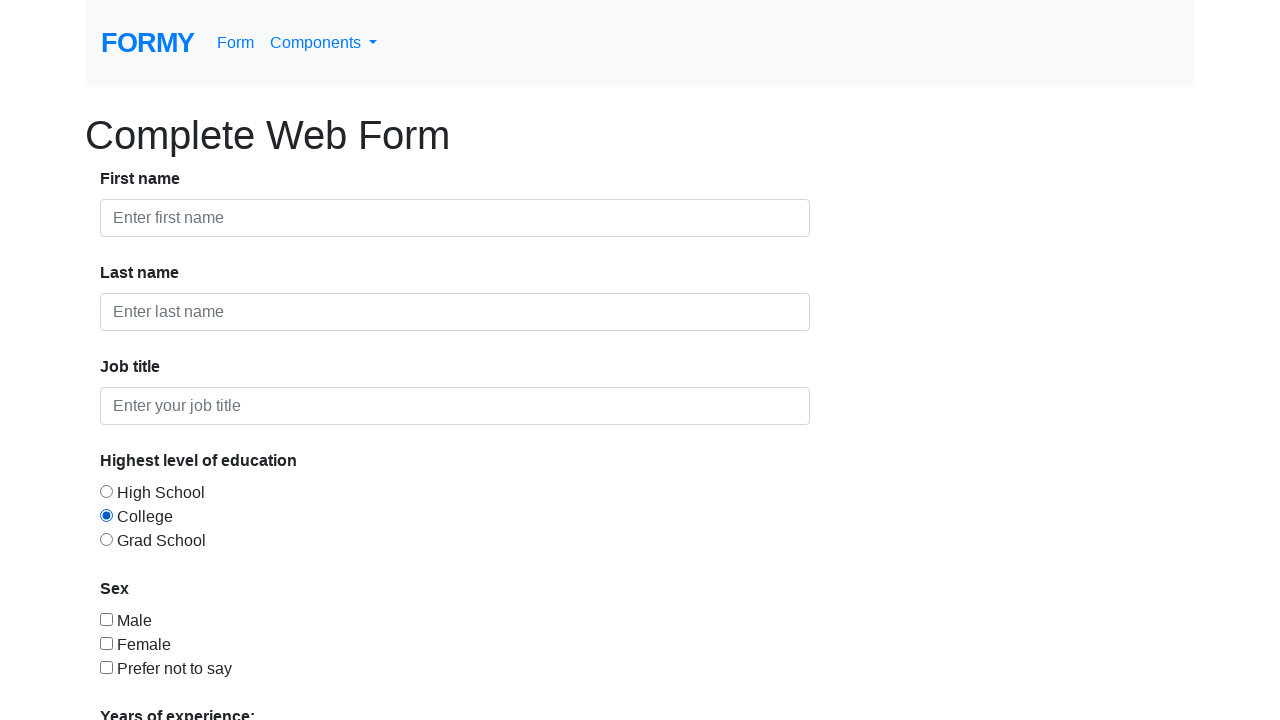